Tests infinite scroll functionality on a blog listing page by scrolling to the bottom of the page three times to trigger lazy loading of additional content.

Starting URL: https://www.oschina.net/blog

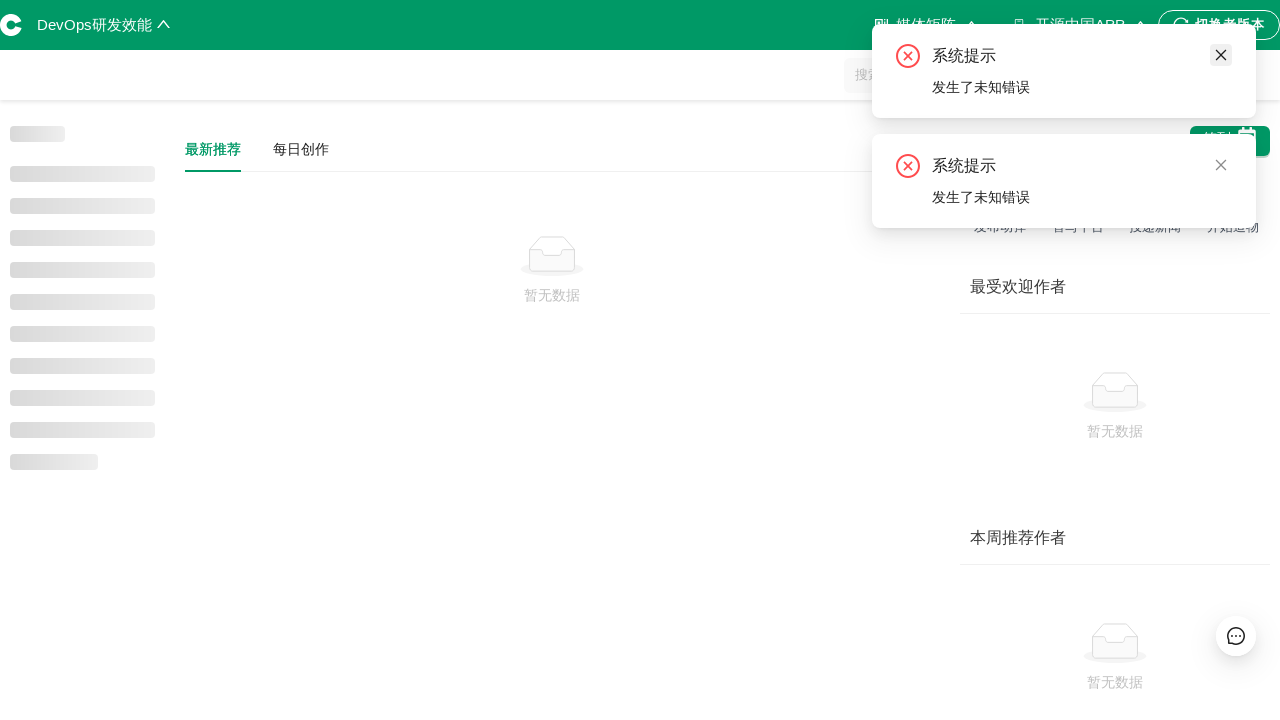

Scrolled to bottom of page (iteration 1)
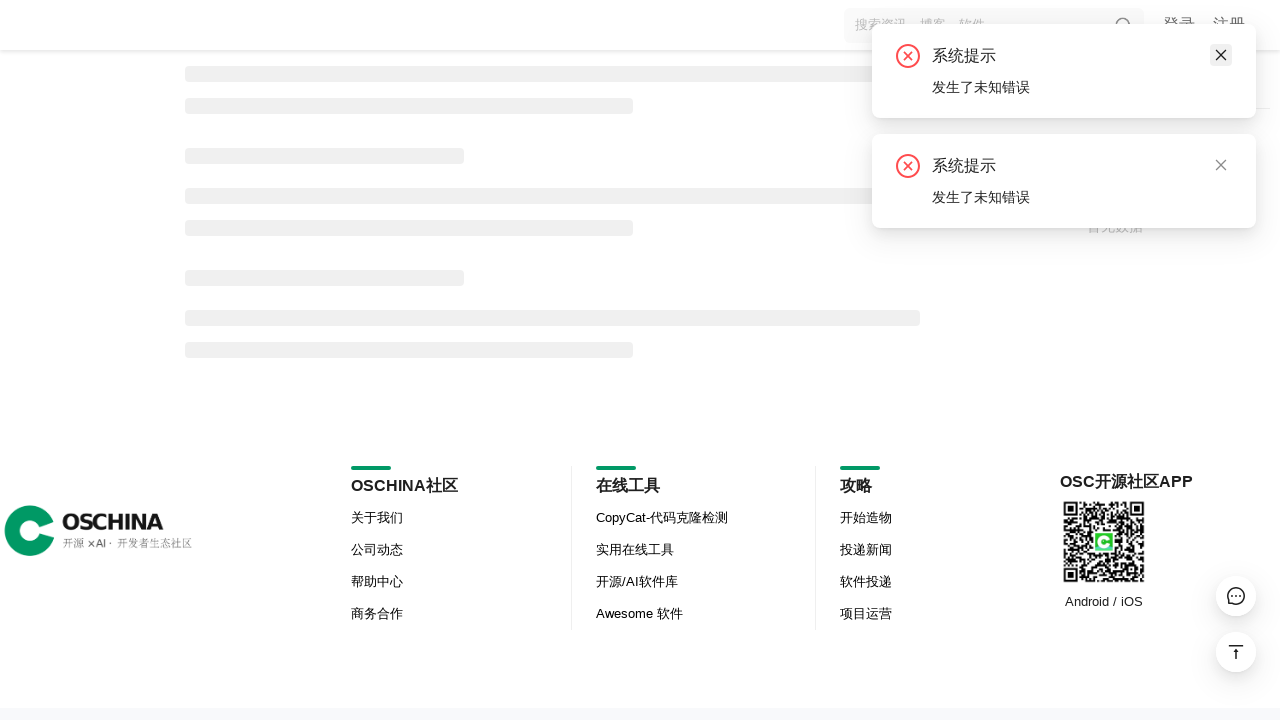

Waited 3 seconds for lazy-loaded content to load (iteration 1)
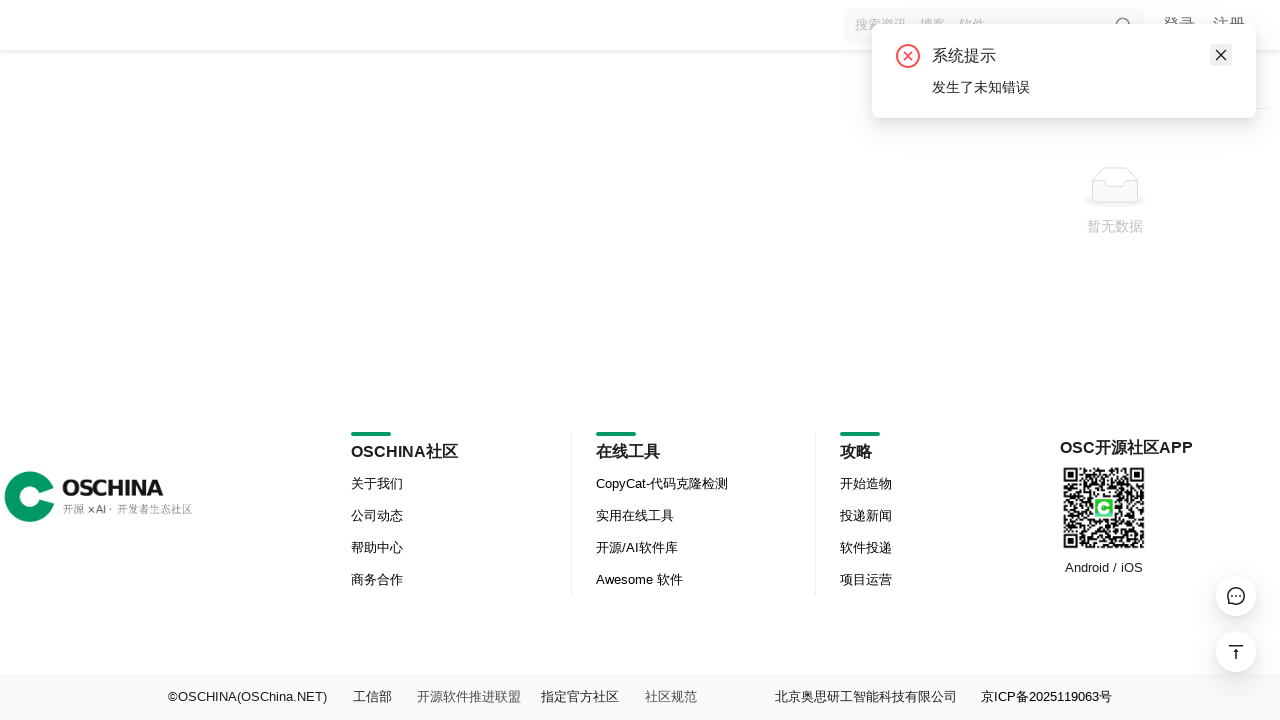

Scrolled to bottom of page (iteration 2)
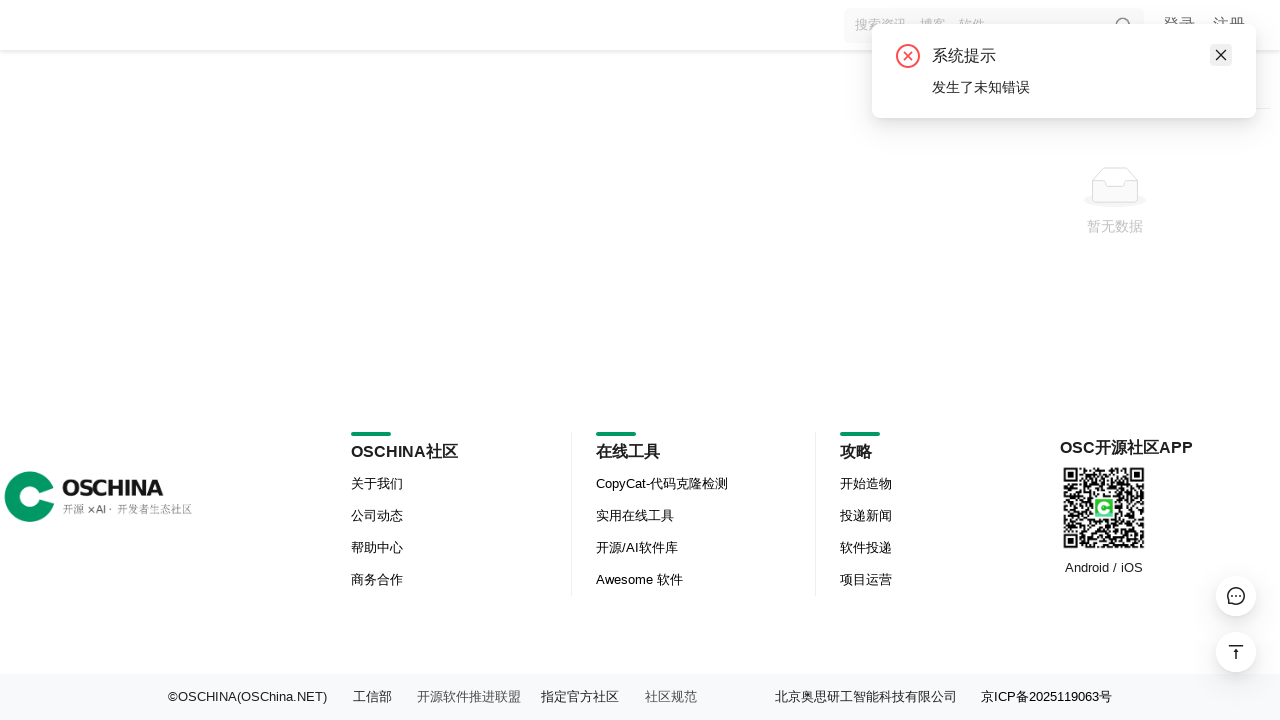

Waited 3 seconds for lazy-loaded content to load (iteration 2)
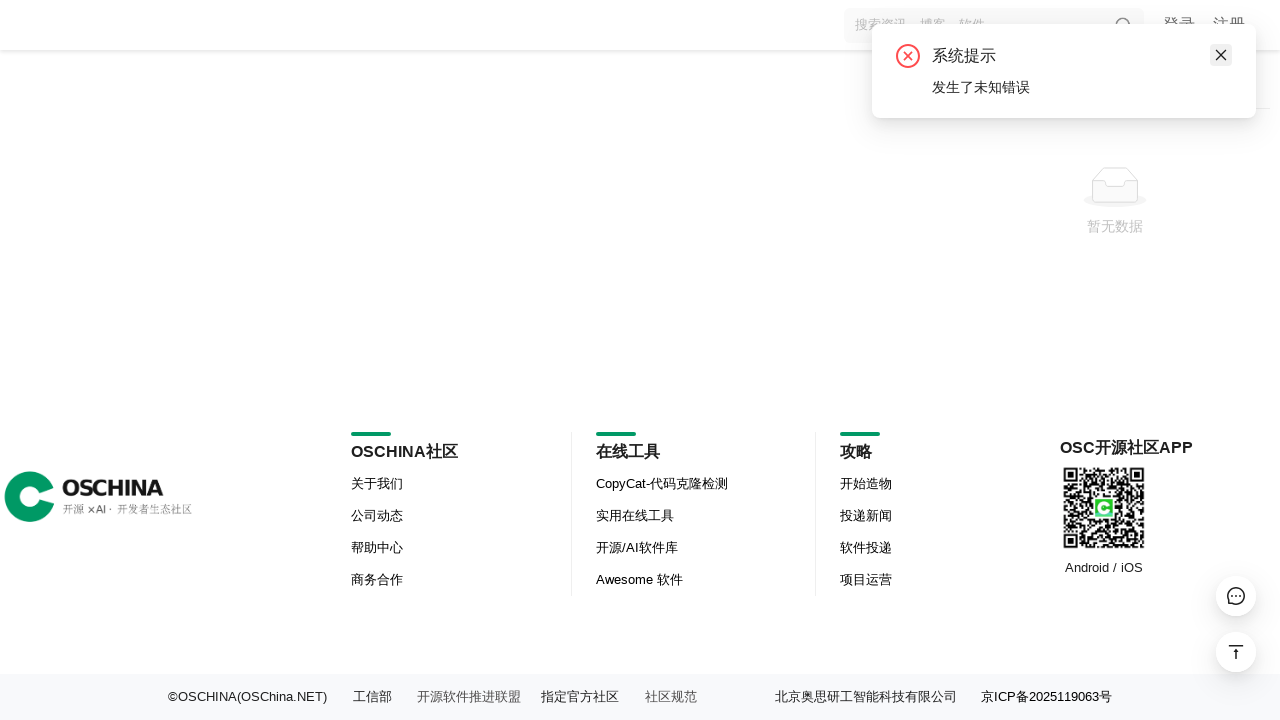

Scrolled to bottom of page (iteration 3)
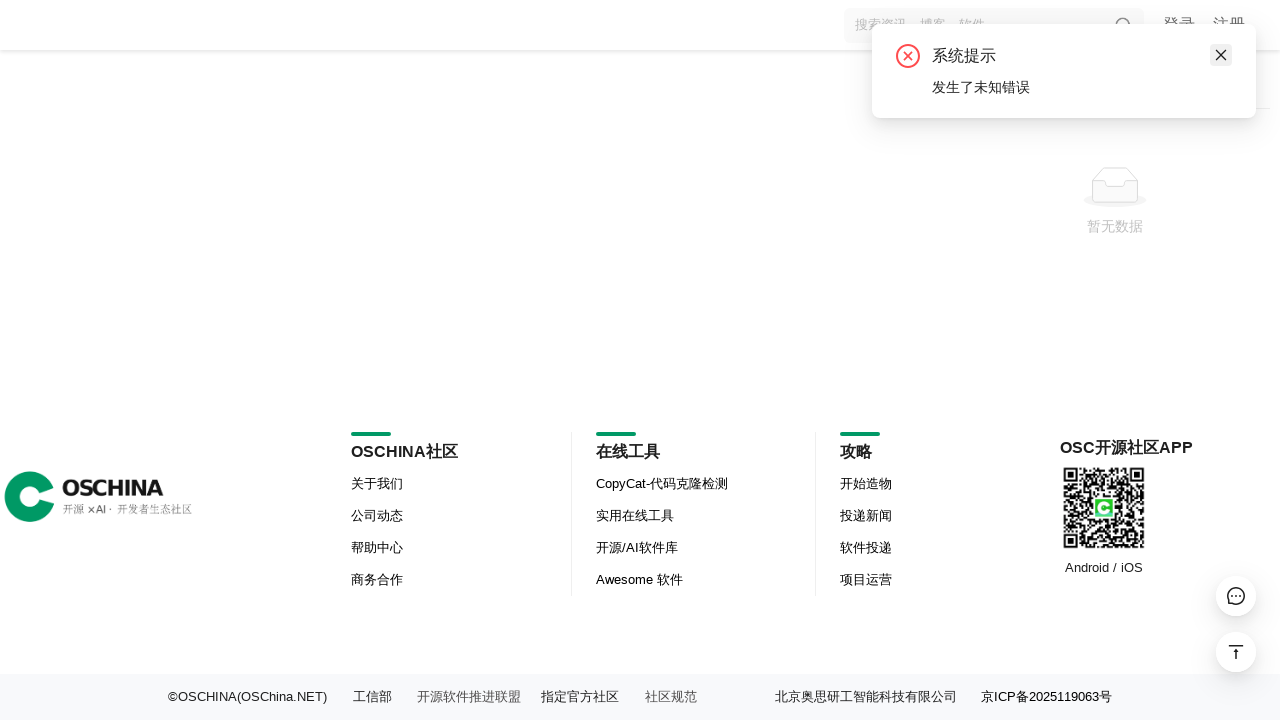

Waited 3 seconds for lazy-loaded content to load (iteration 3)
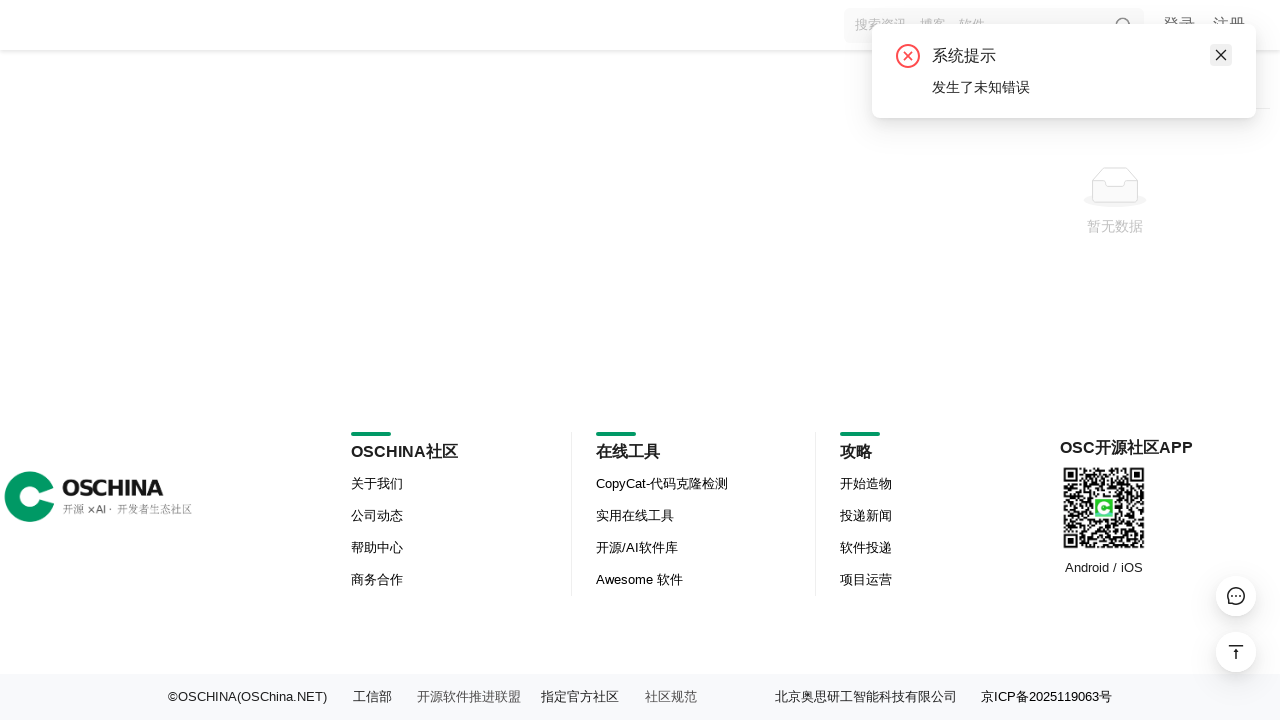

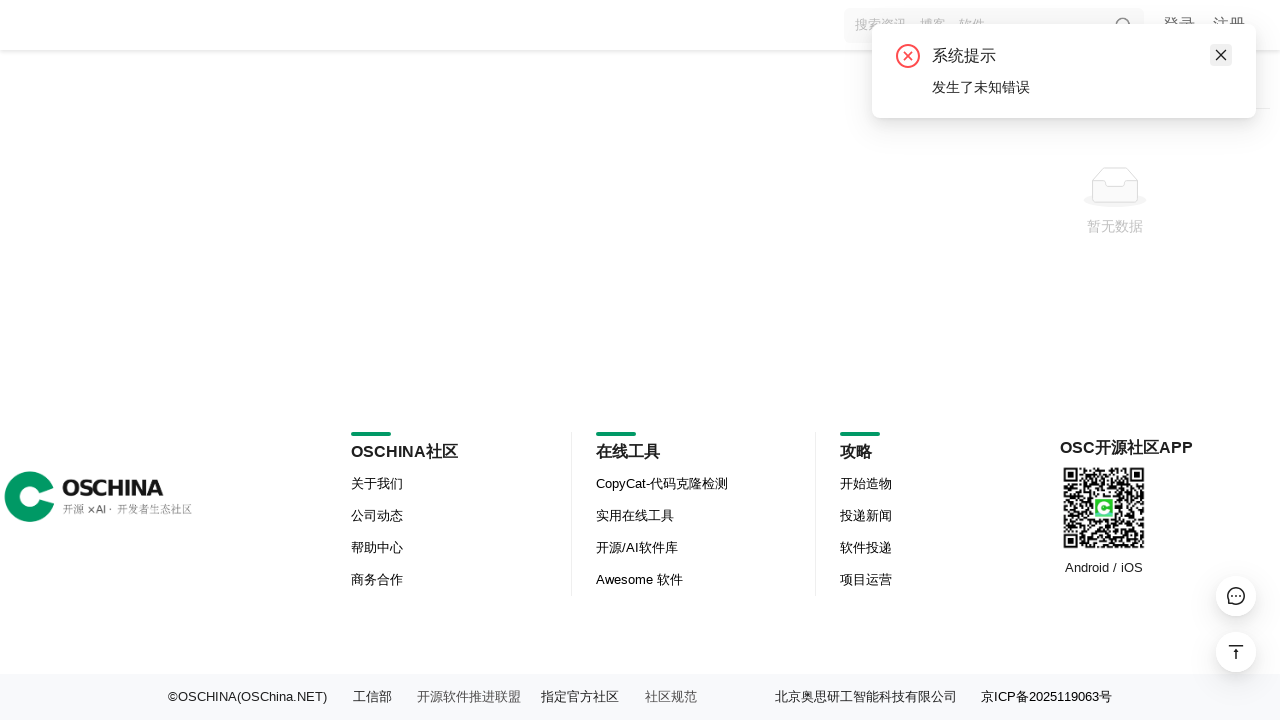